Tests date input manipulation on the Chinese railway booking website by using JavaScript to remove readonly attribute and set a date value, then also filling the date field directly using standard input methods.

Starting URL: https://www.12306.cn/index/

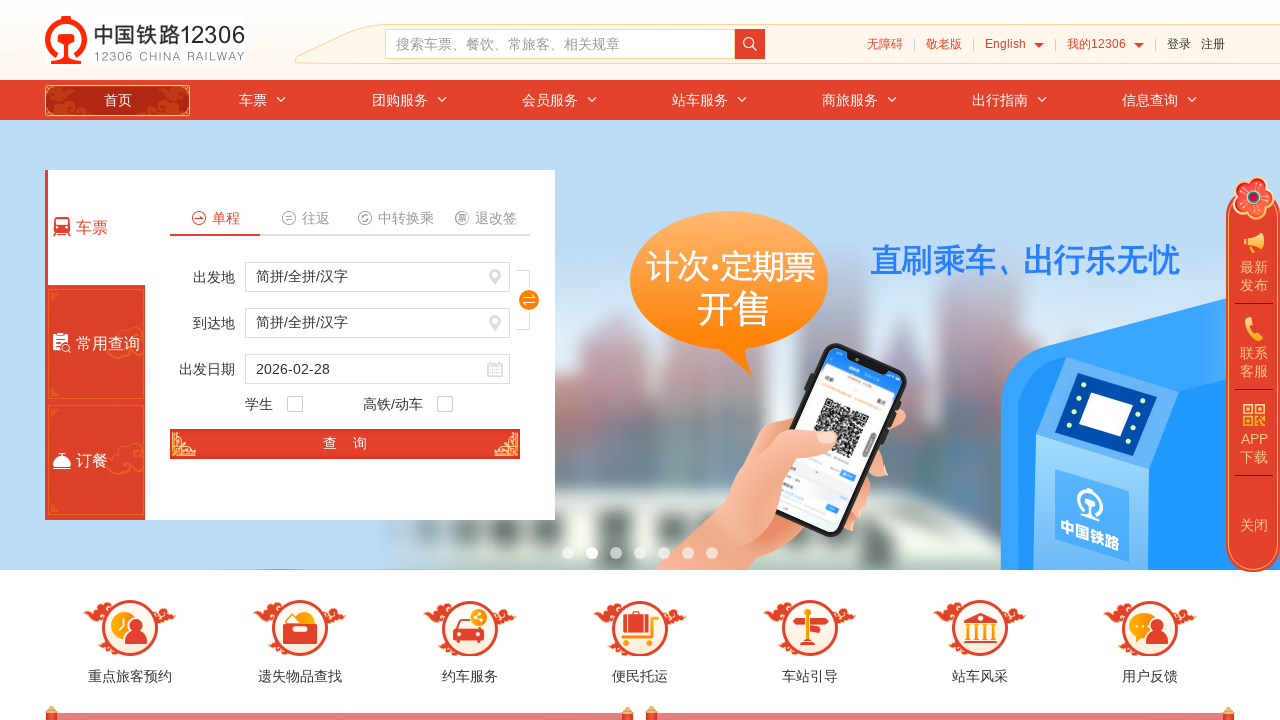

Removed readonly attribute from train_date field and set value to 2025-03-15 using JavaScript
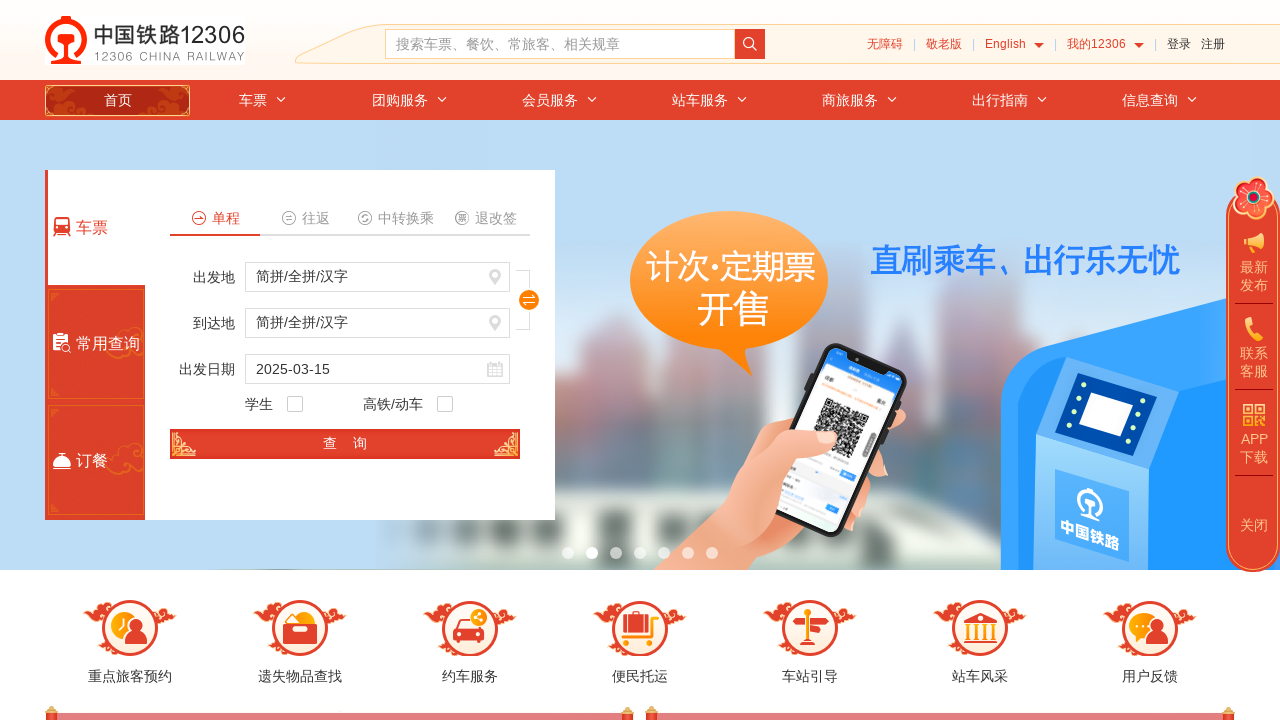

Waited 1000ms for date change to take effect
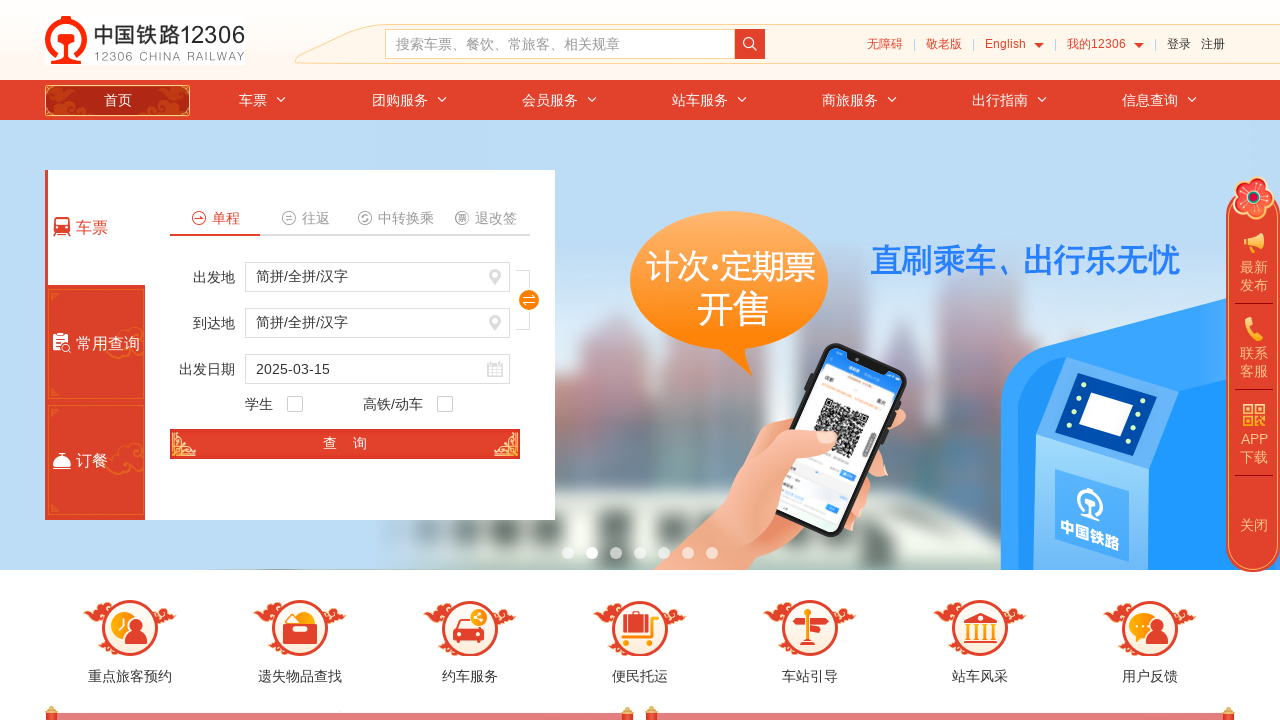

Cleared train_date field using JavaScript
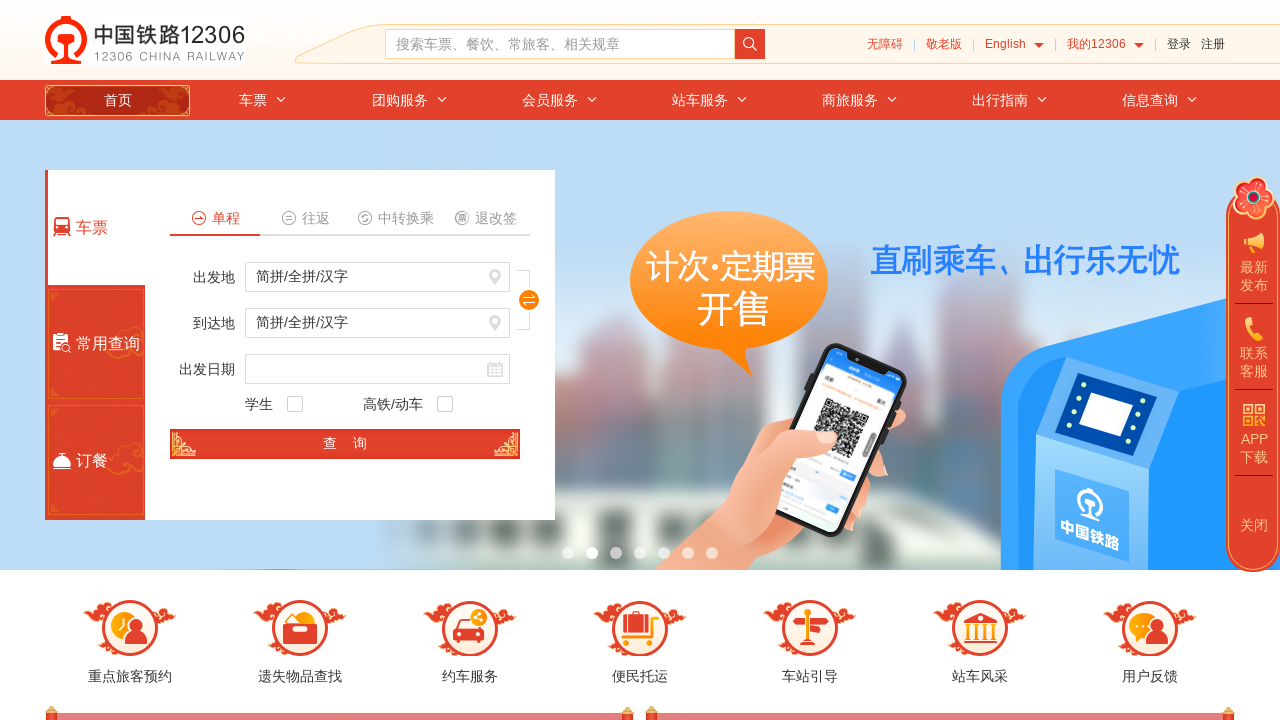

Filled train_date field with new date 2025-04-20 using standard fill method on #train_date
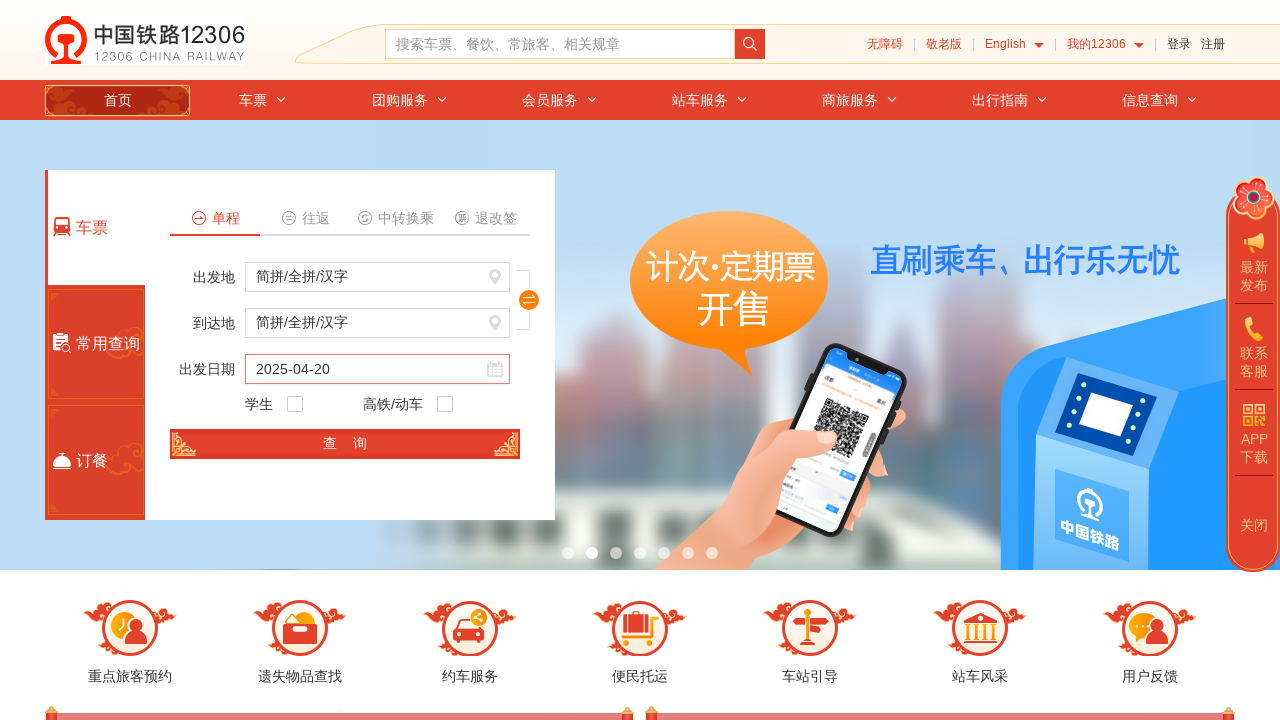

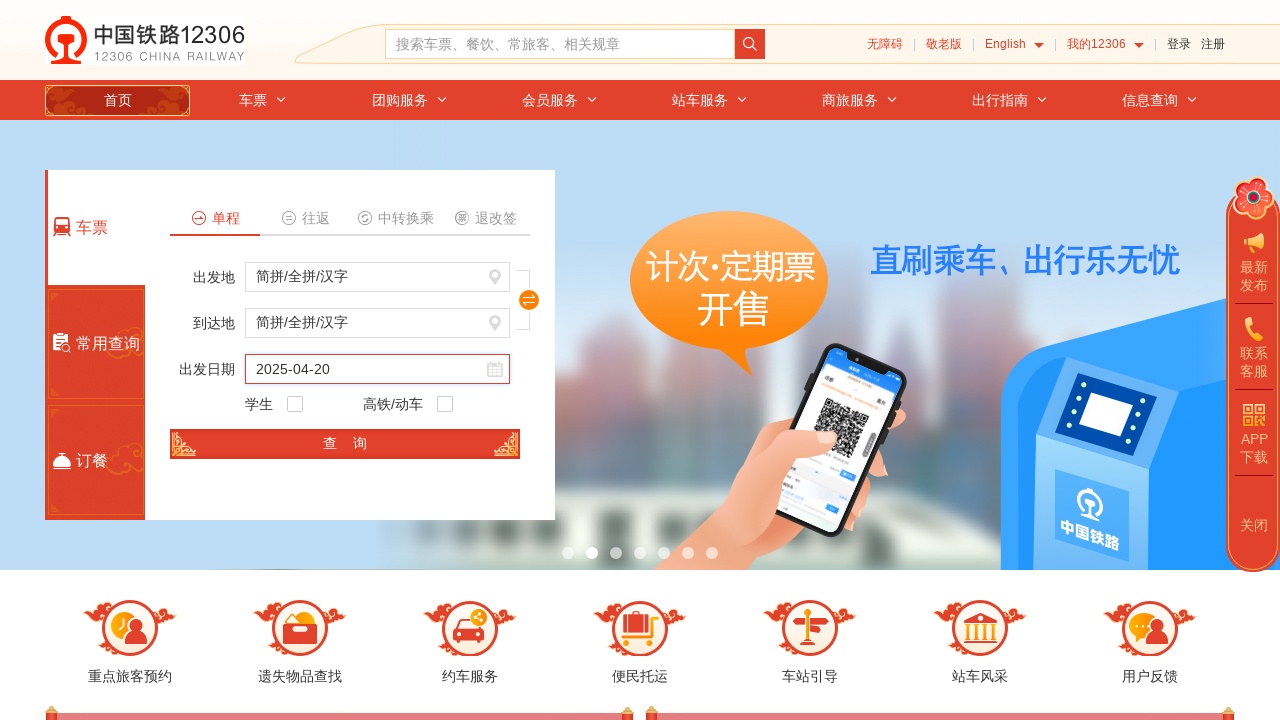